Tests the Ubuntu Wiki search functionality by entering a search term into the search input field

Starting URL: https://wiki.ubuntu.com

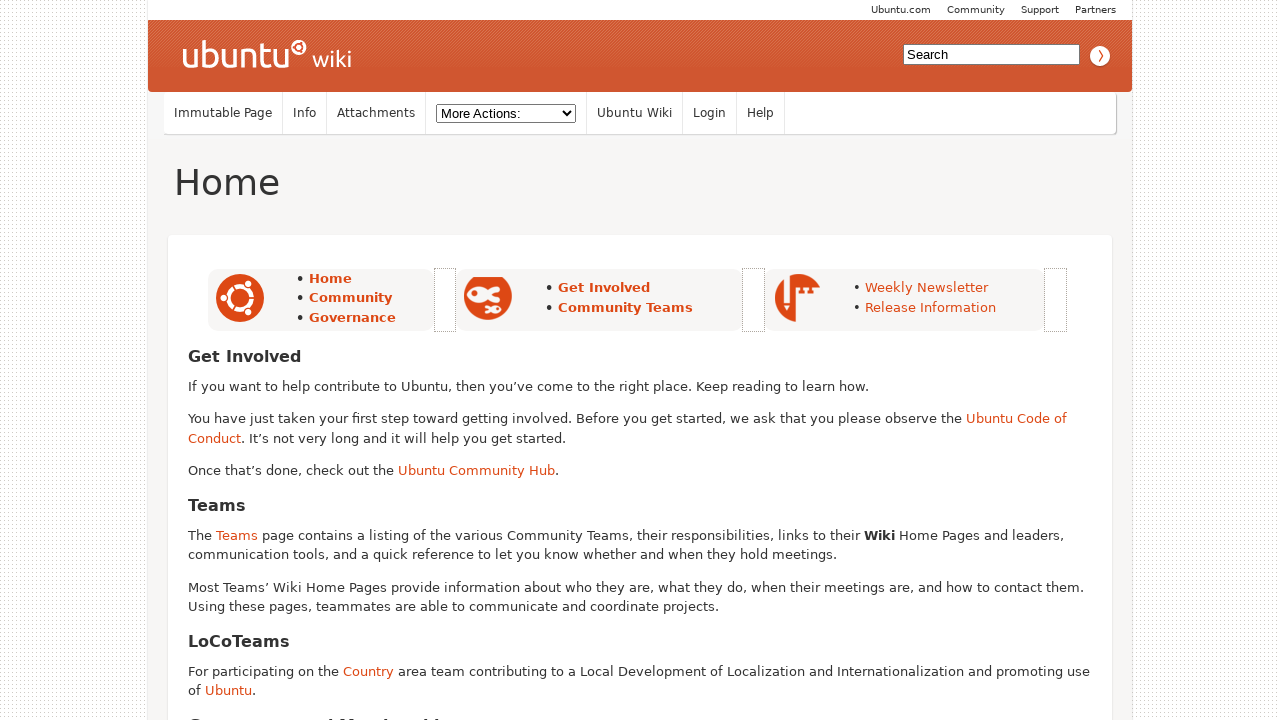

Filled Ubuntu Wiki search input with 'facebook' on #searchinput
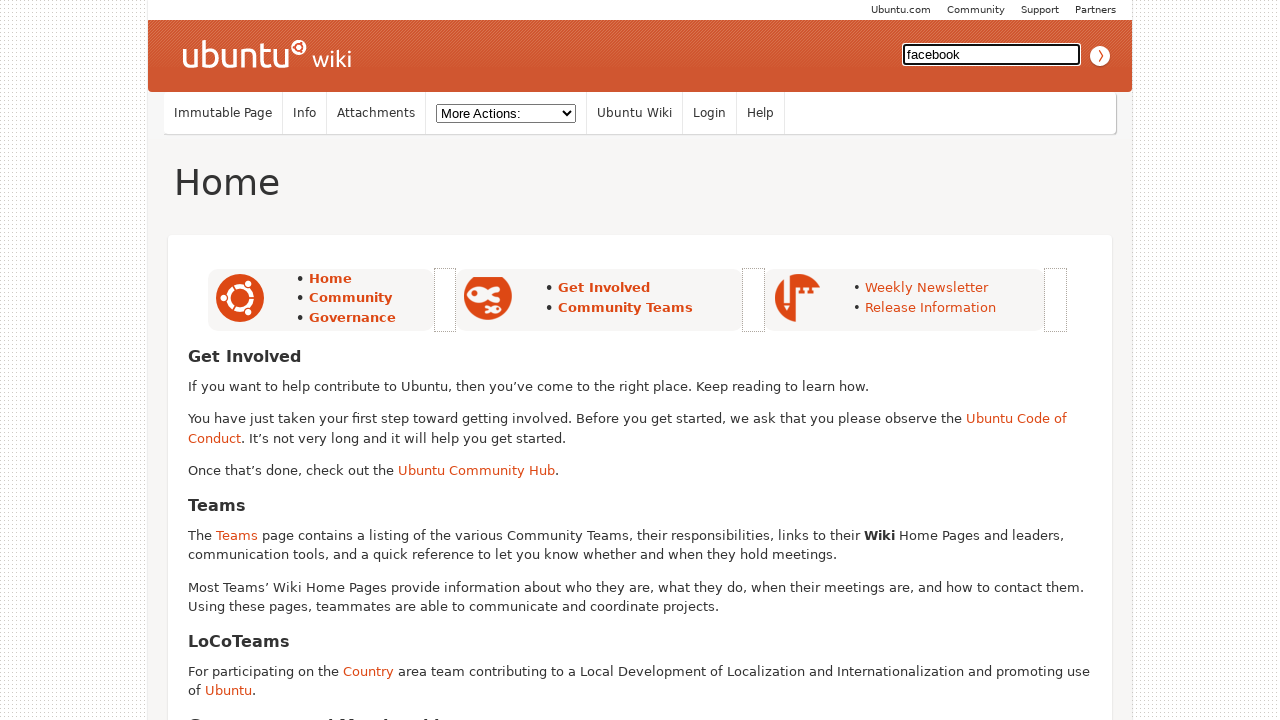

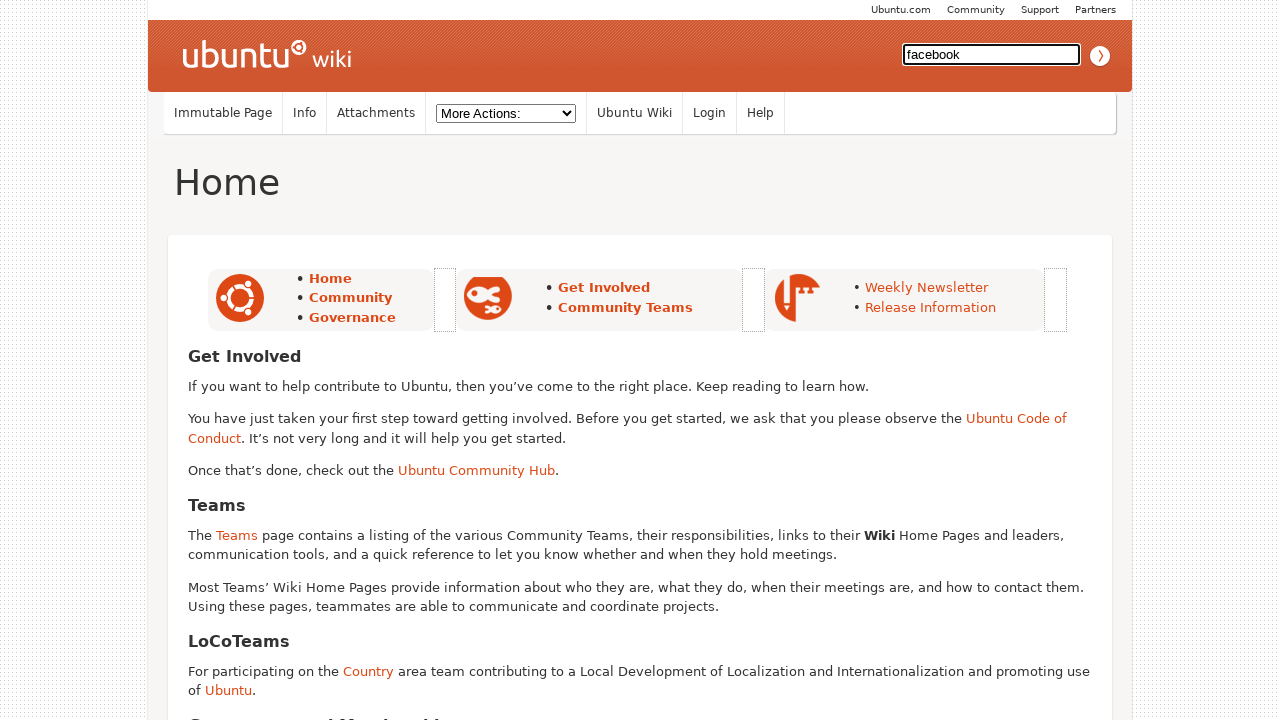